Tests the Playwright documentation homepage by verifying the page title contains "Playwright", checking the "Get Started" link has the correct href, clicking it, and verifying the Introduction page loads.

Starting URL: https://playwright.dev/

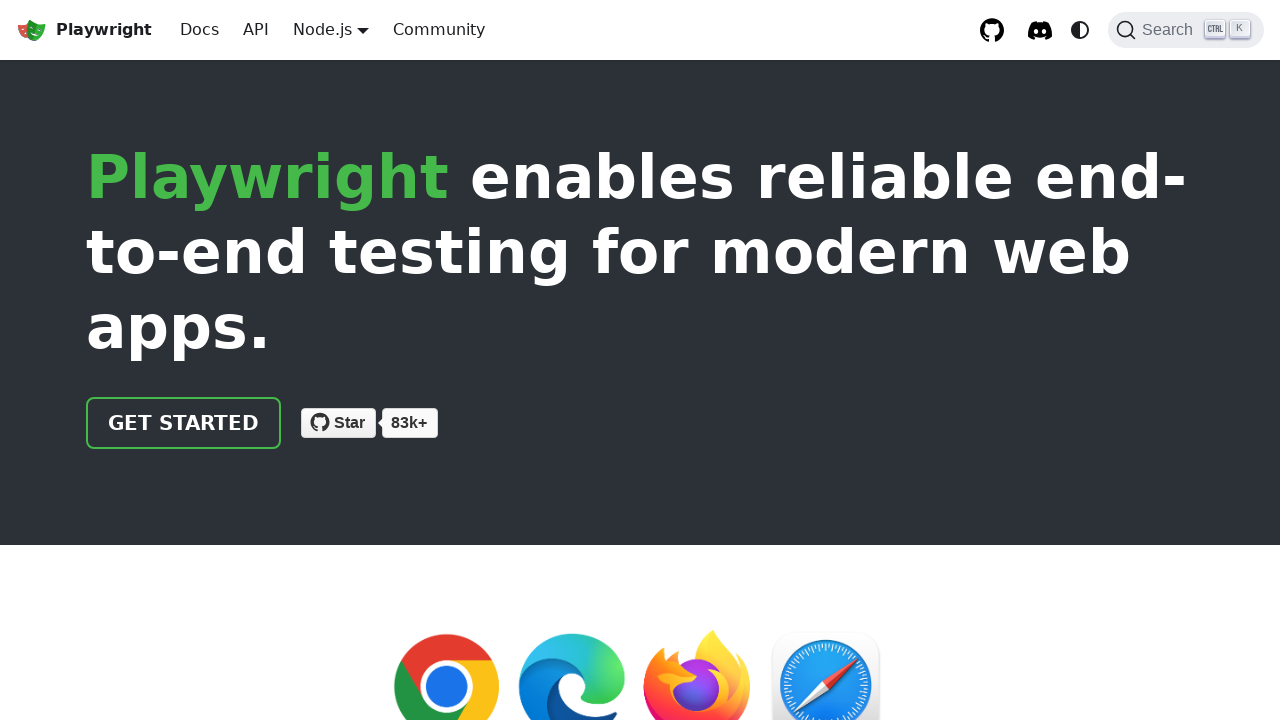

Verified page title contains 'Playwright'
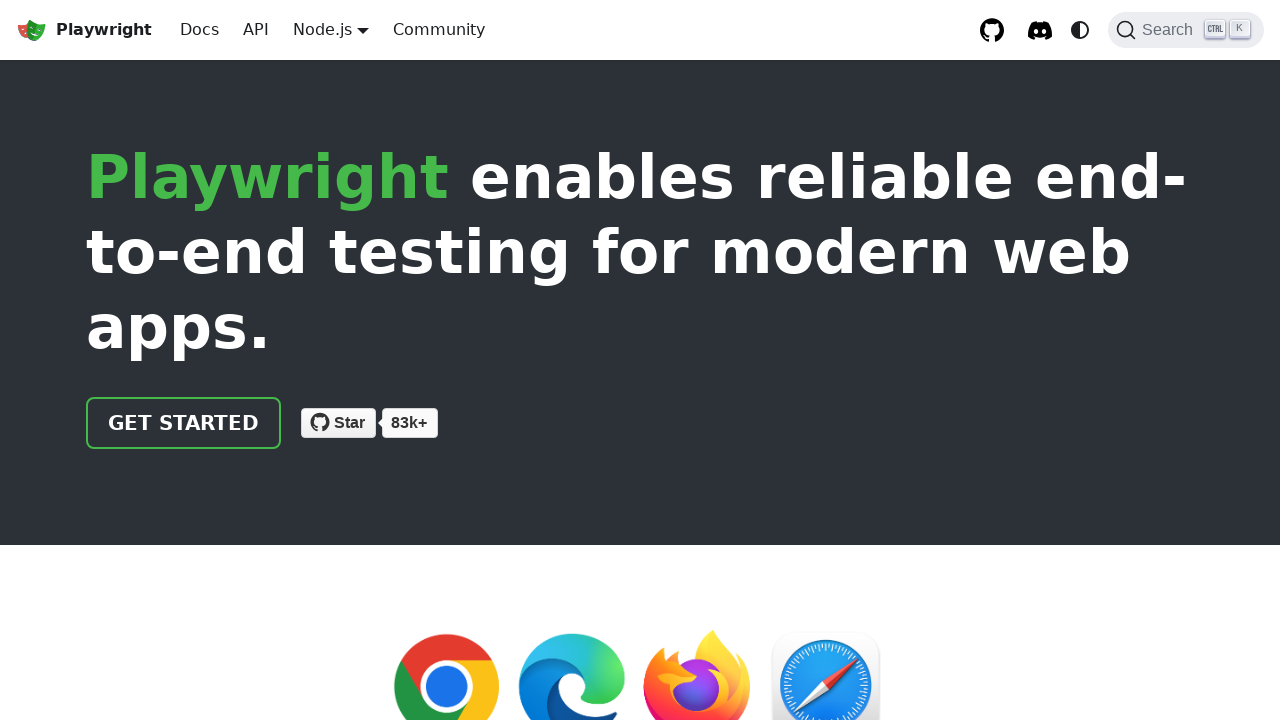

Located 'Get Started' link element
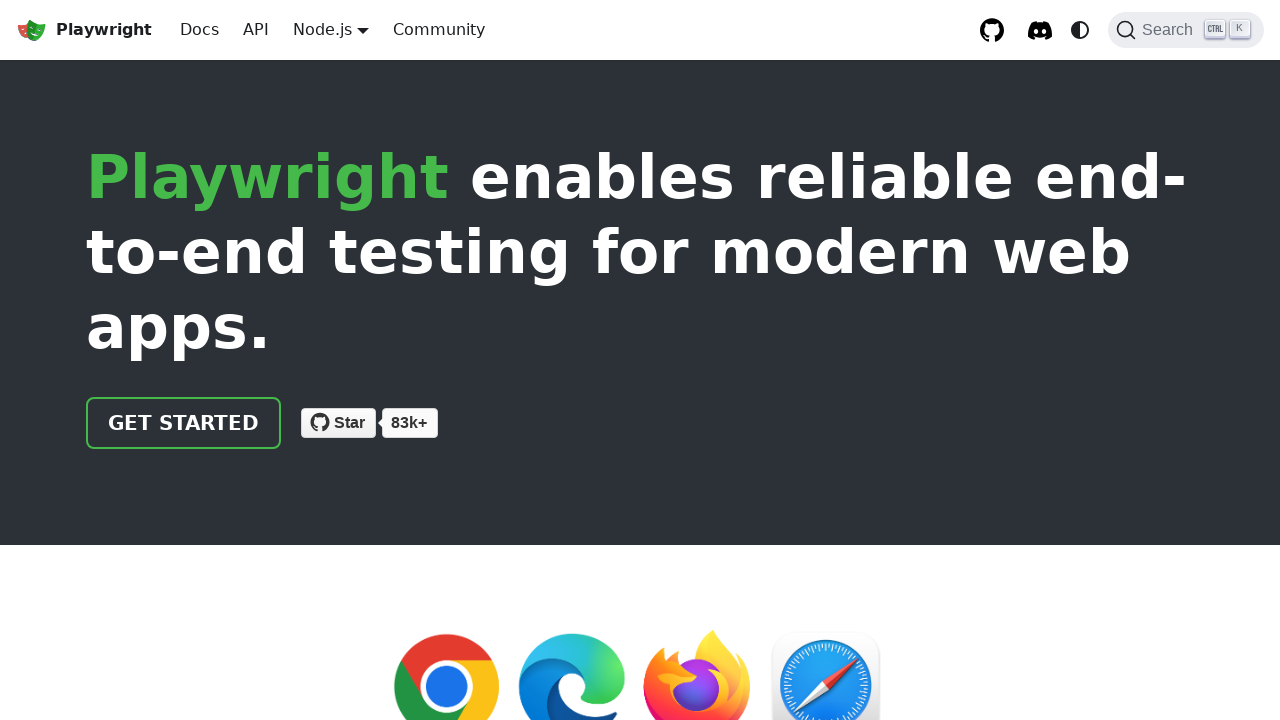

Verified 'Get Started' link href is '/docs/intro'
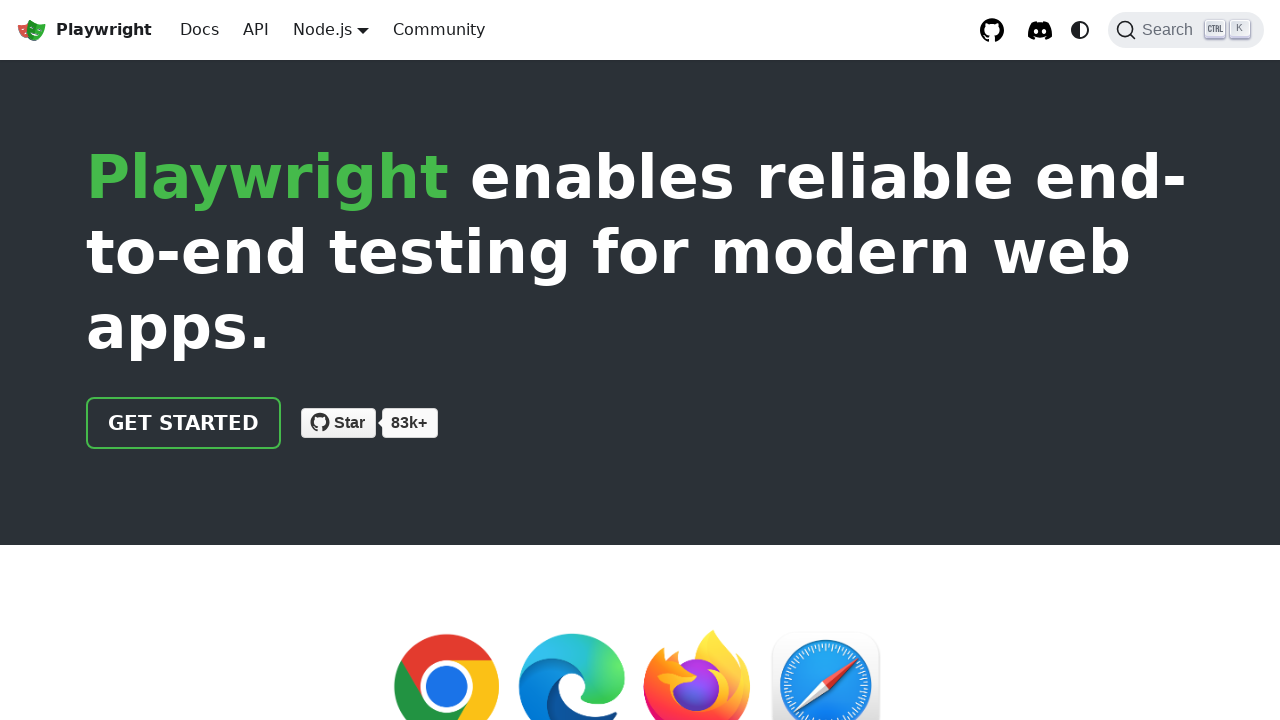

Clicked 'Get Started' link at (184, 423) on text=Get Started
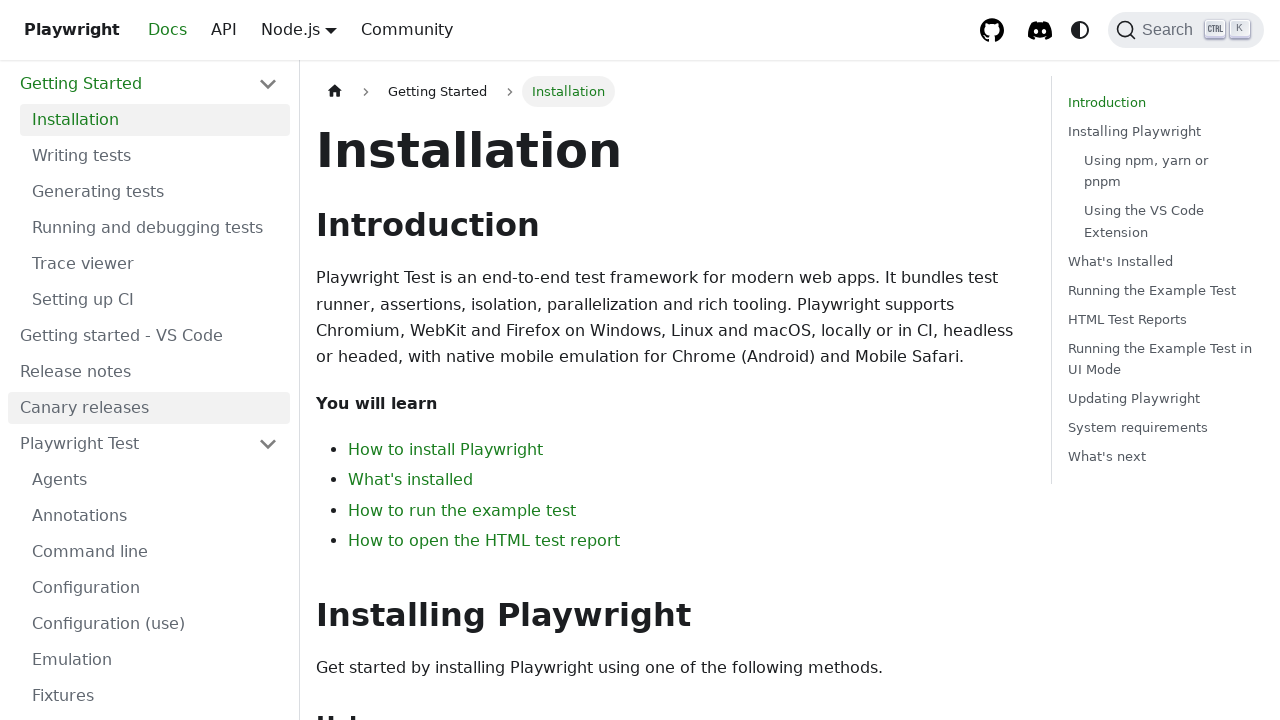

Introduction page loaded and 'Introduction' text appeared
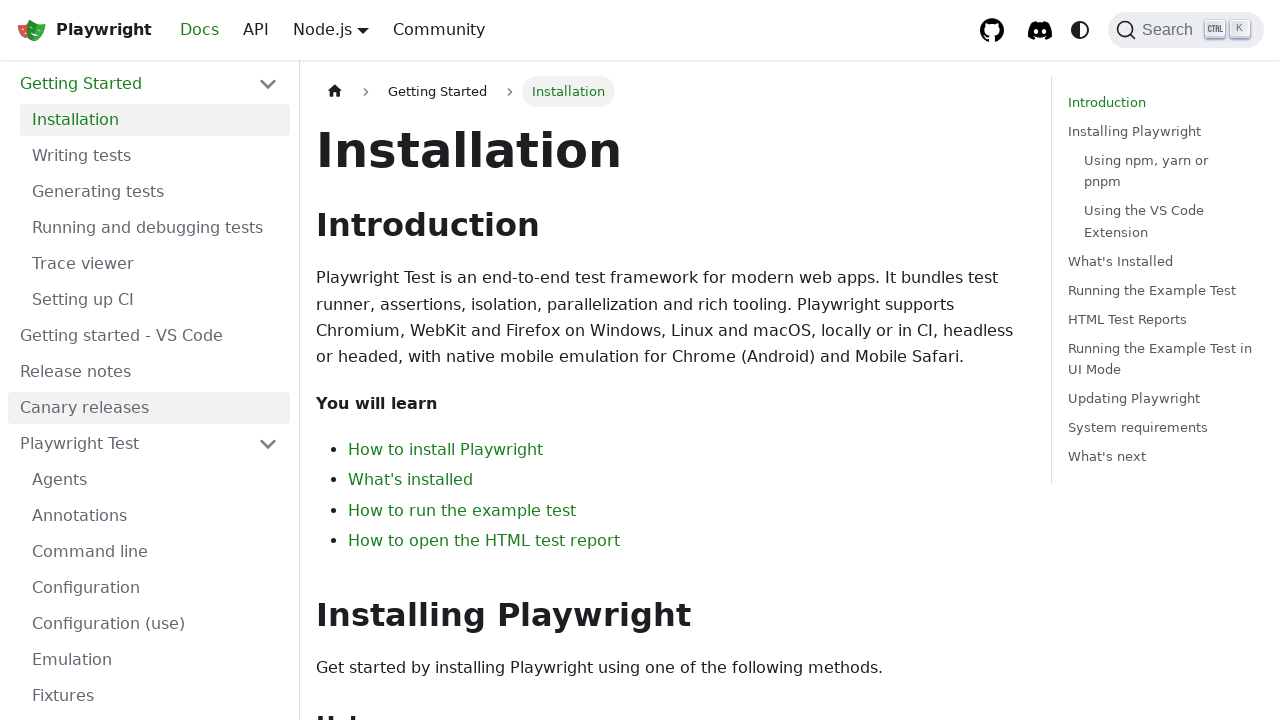

Verified 'Introduction' text is visible on the page
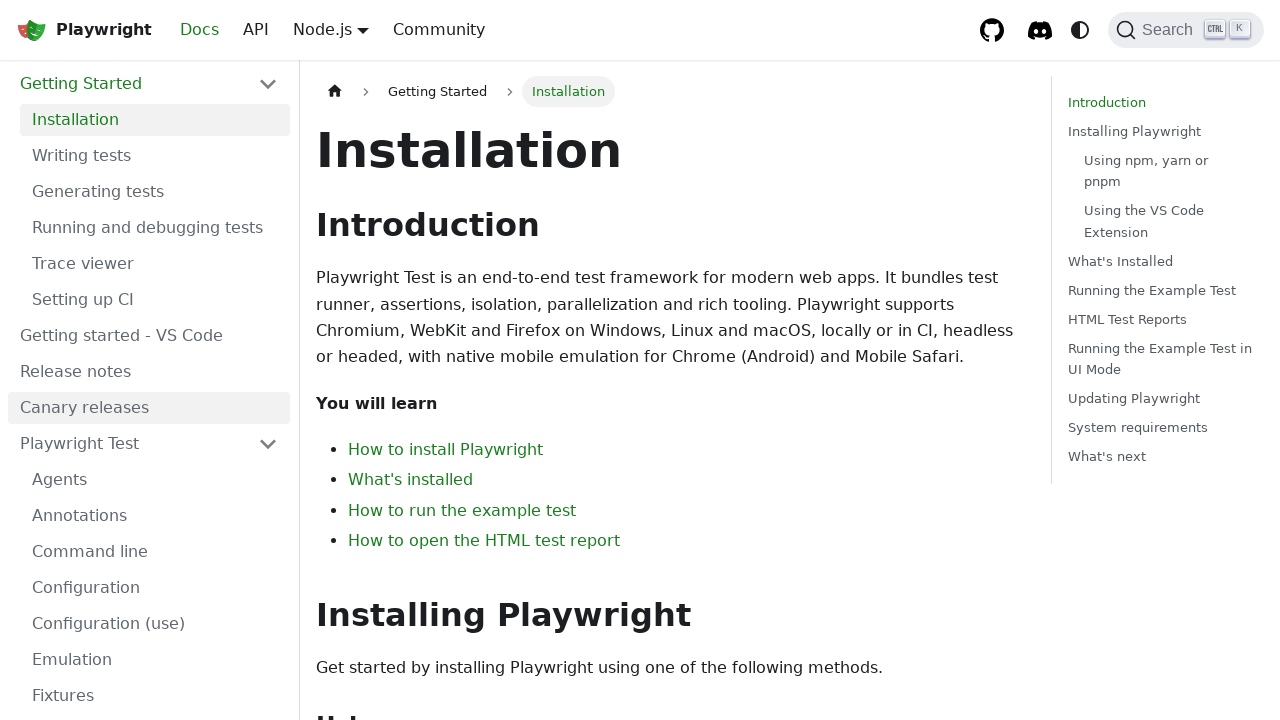

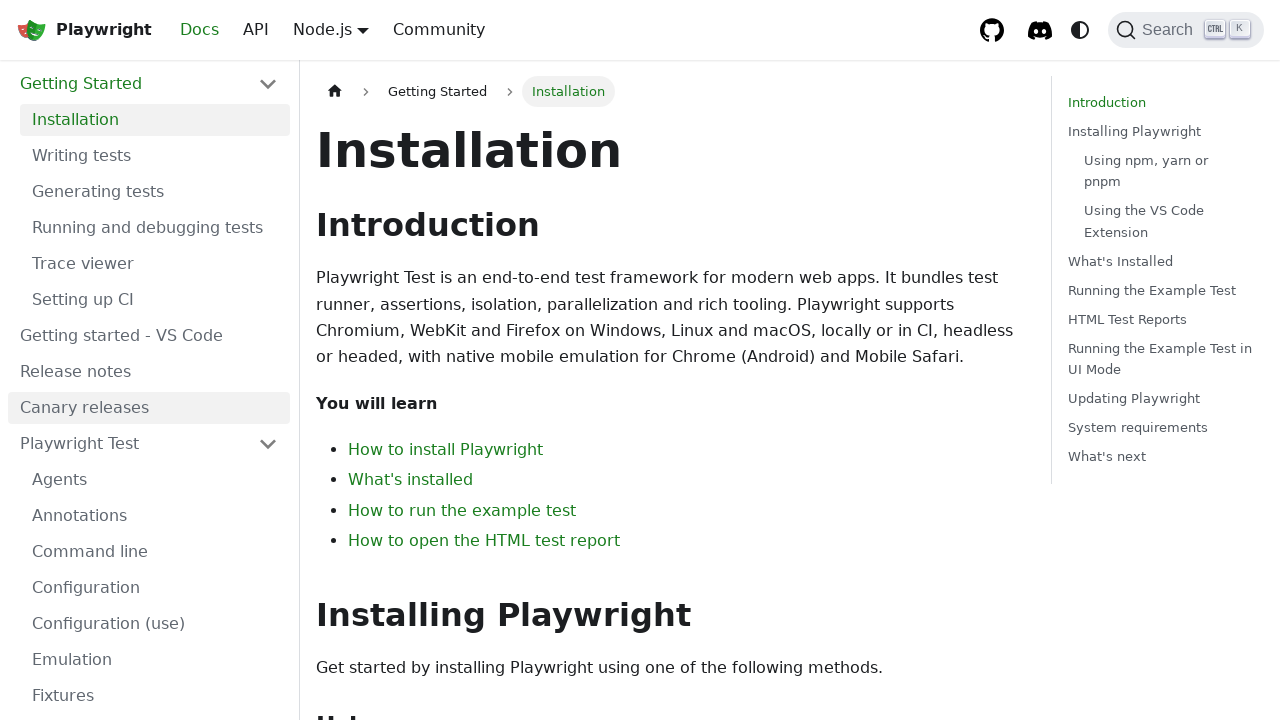